Tests JavaScript confirm dialog handling by clicking an alert trigger link on the Selenium documentation page and dismissing the confirmation dialog

Starting URL: https://www.selenium.dev/documentation/webdriver/js_alerts_prompts_and_confirmations/

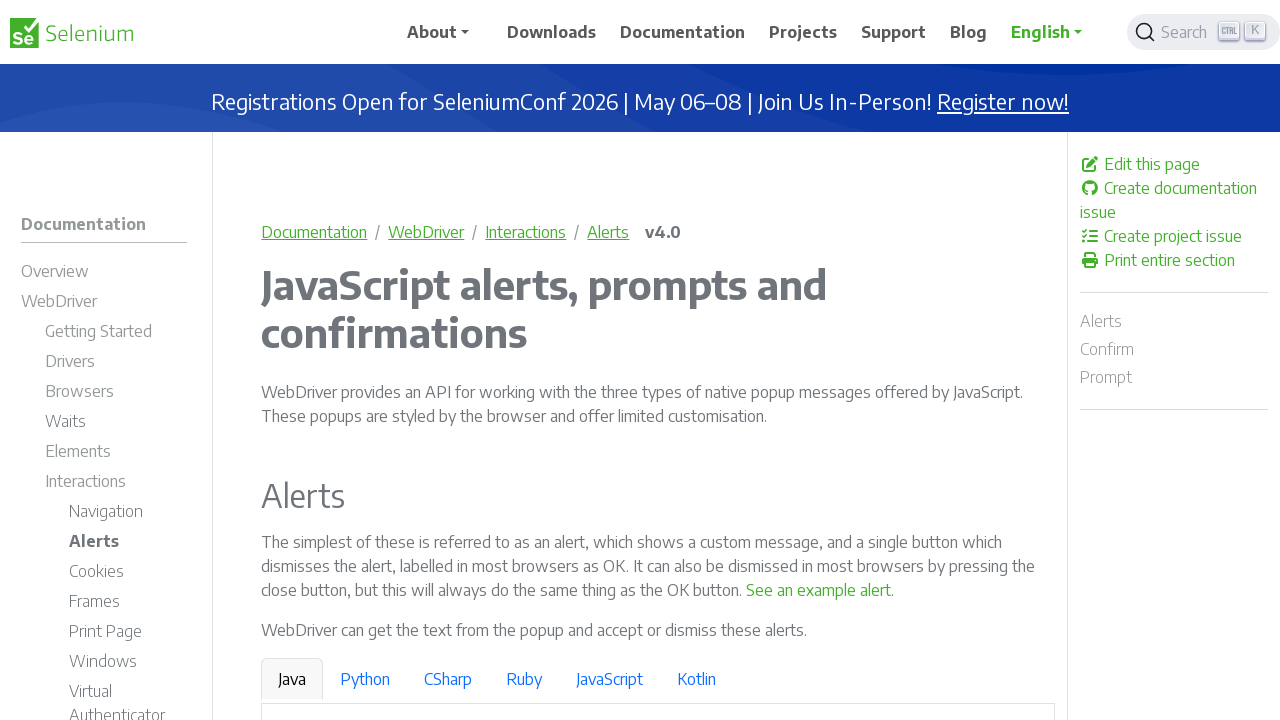

Clicked the confirm alert trigger link in the 4th paragraph at (964, 361) on main p:nth-of-type(4) a
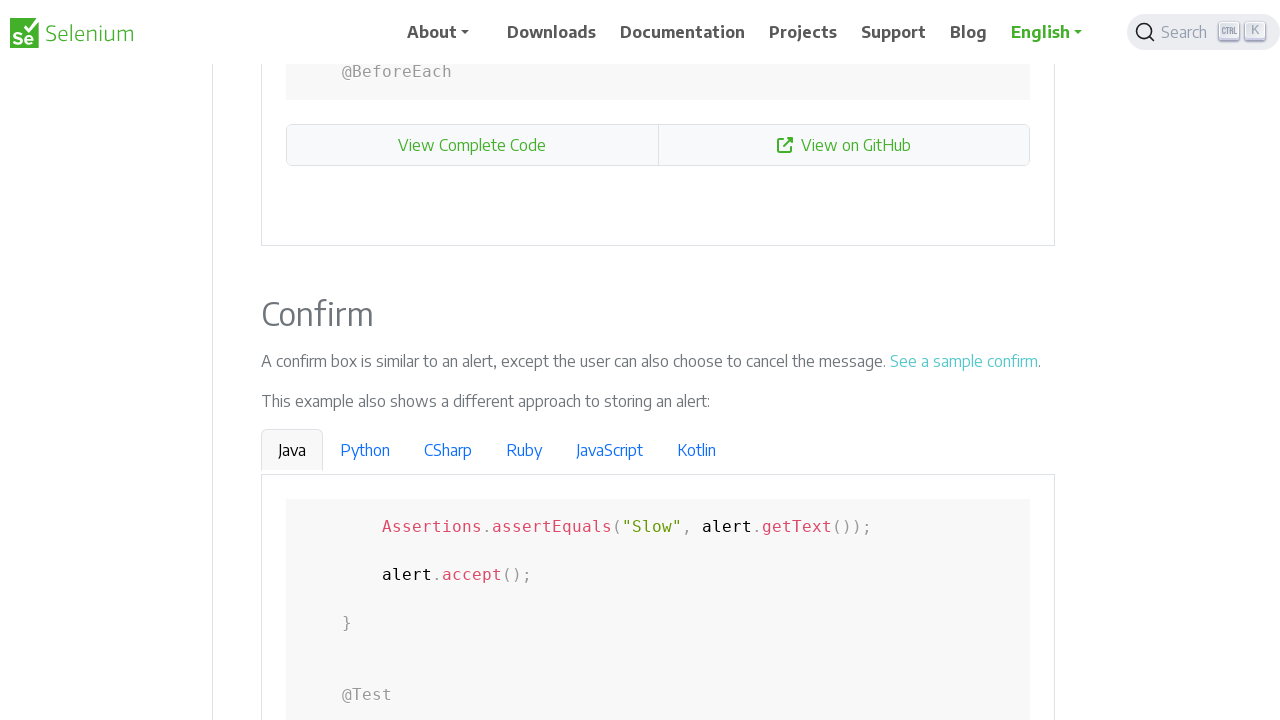

Set up dialog handler to dismiss confirmation dialogs
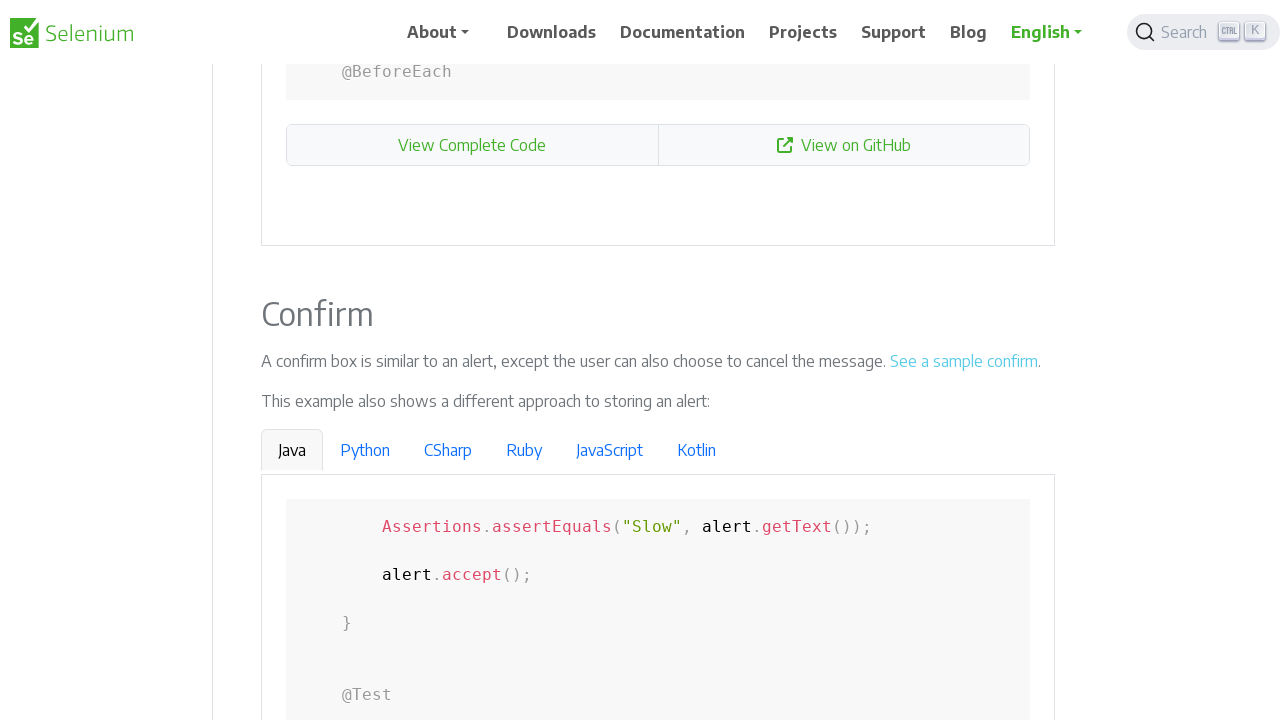

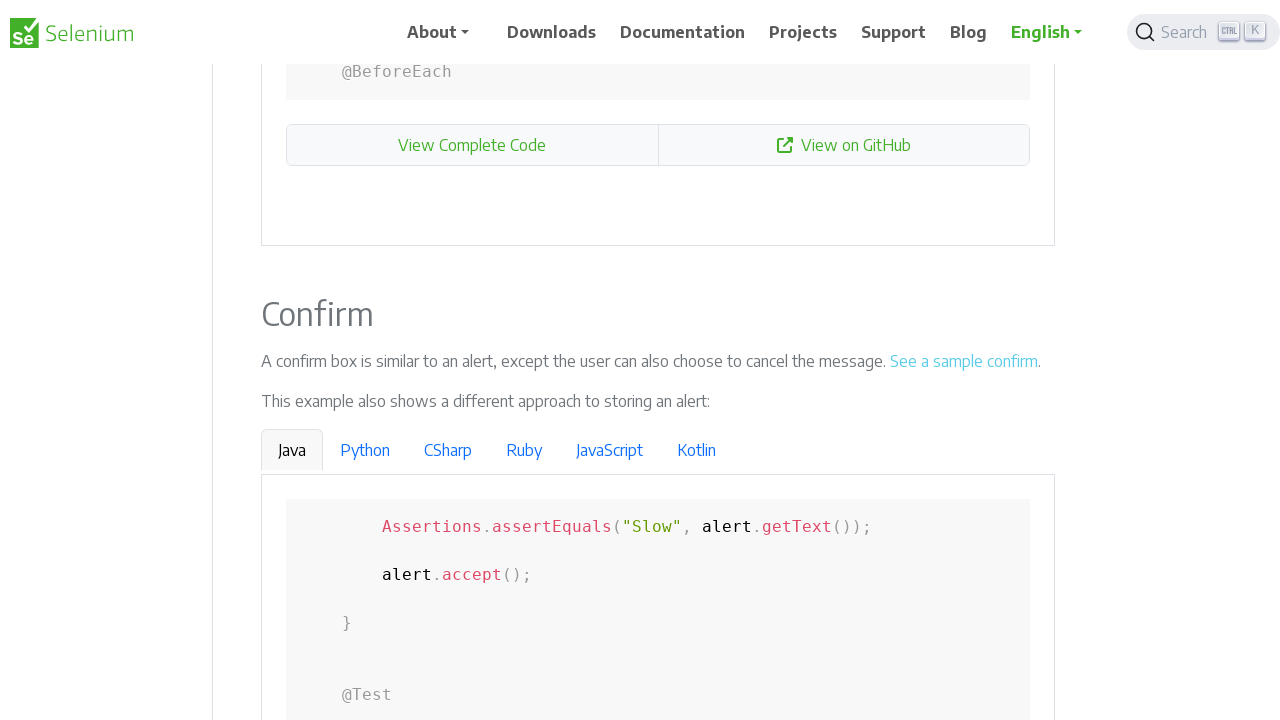